Tests a text box form by filling in username, email, current address, and permanent address fields, then submitting the form

Starting URL: https://demoqa.com/text-box

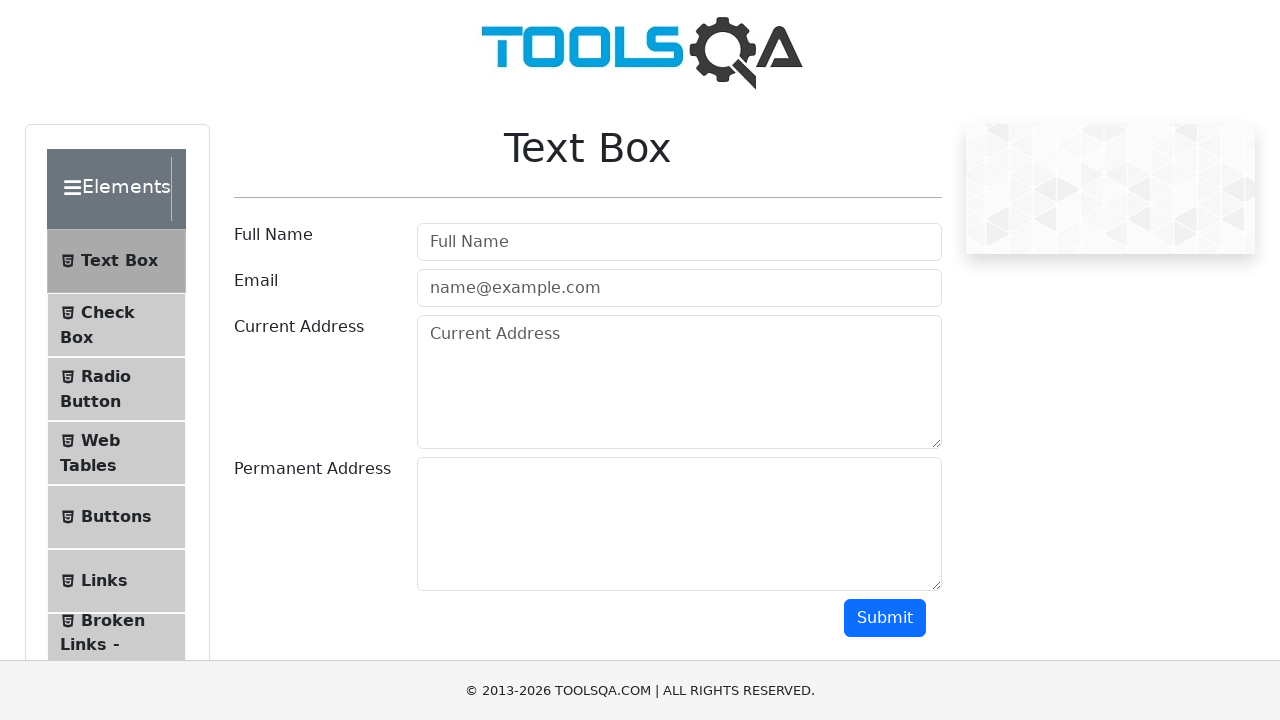

Username field loaded
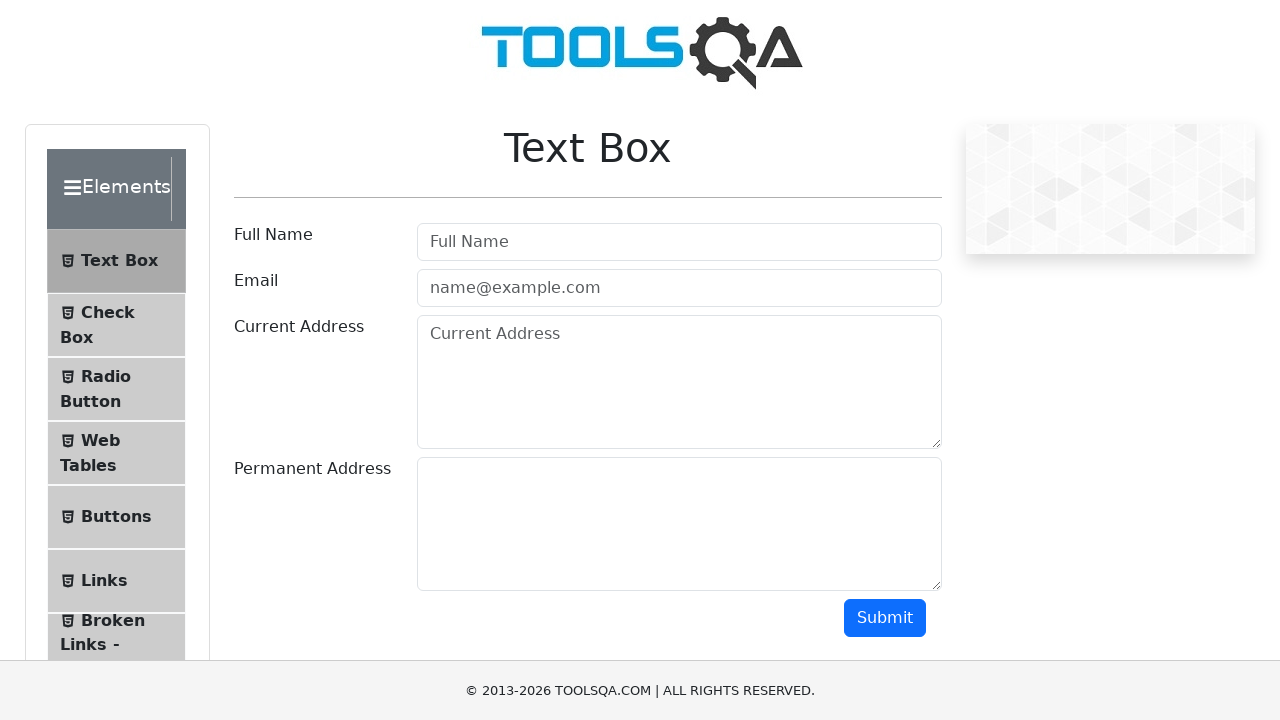

Filled username field with 'Marcus' on input#userName
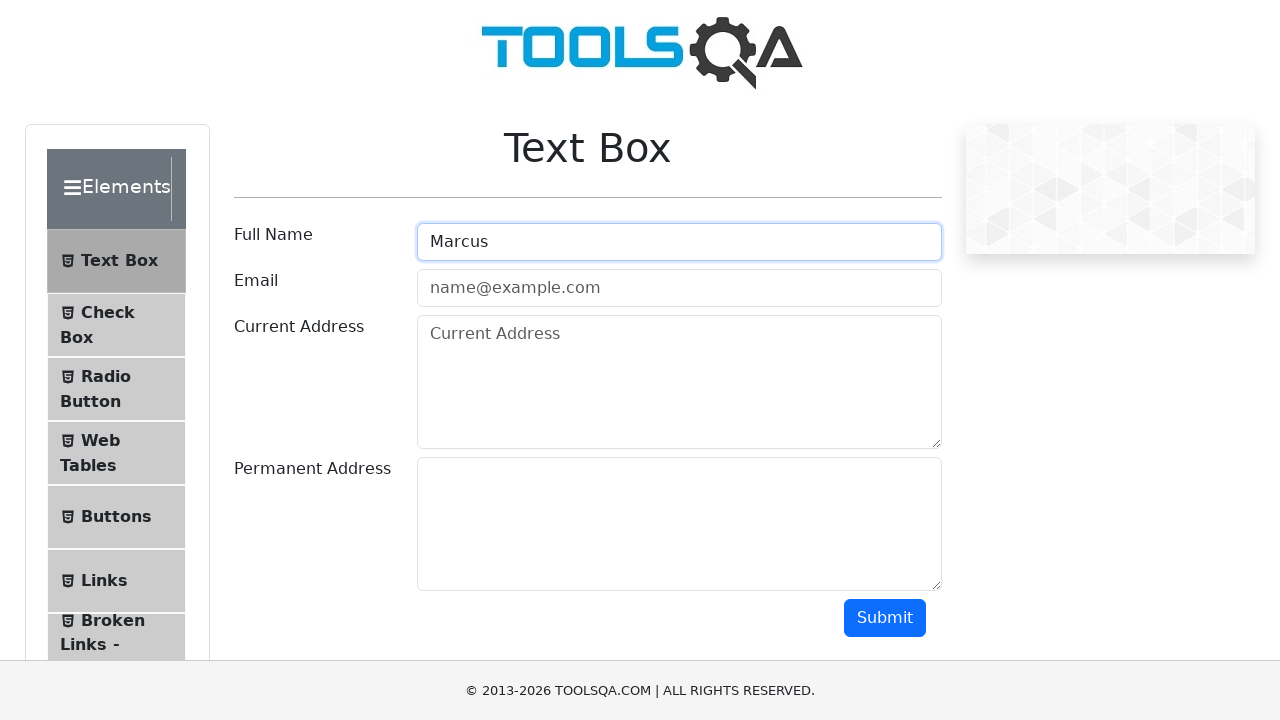

Filled email field with 'marcus.chen@email.com' on input#userEmail
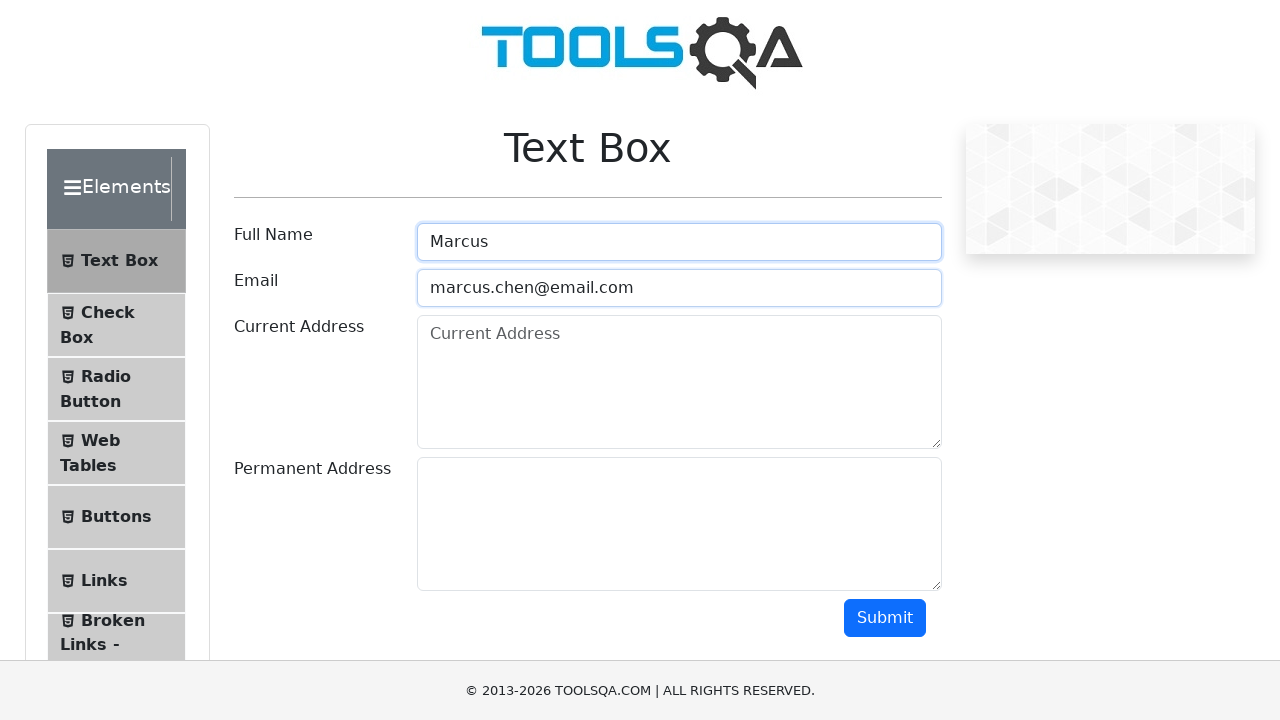

Filled current address field with '123 Oak Street, Springfield' on textarea#currentAddress
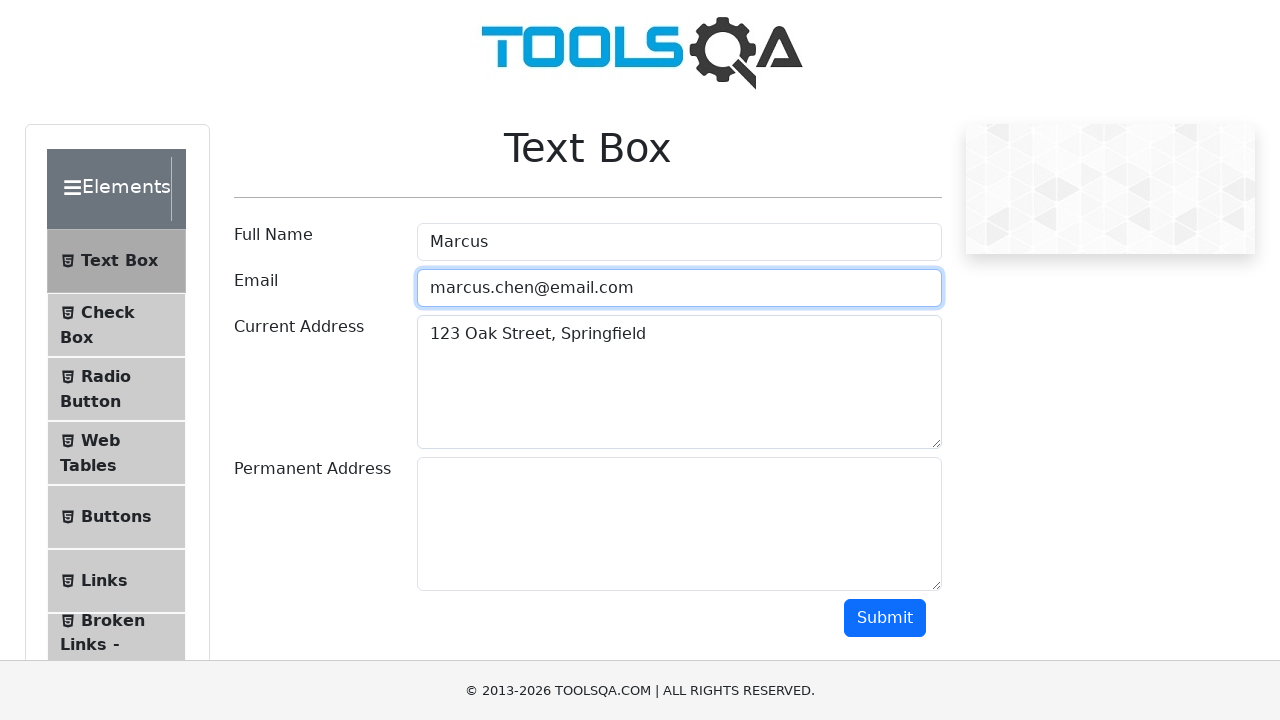

Filled permanent address field with '456 Maple Avenue, Riverside' on textarea#permanentAddress
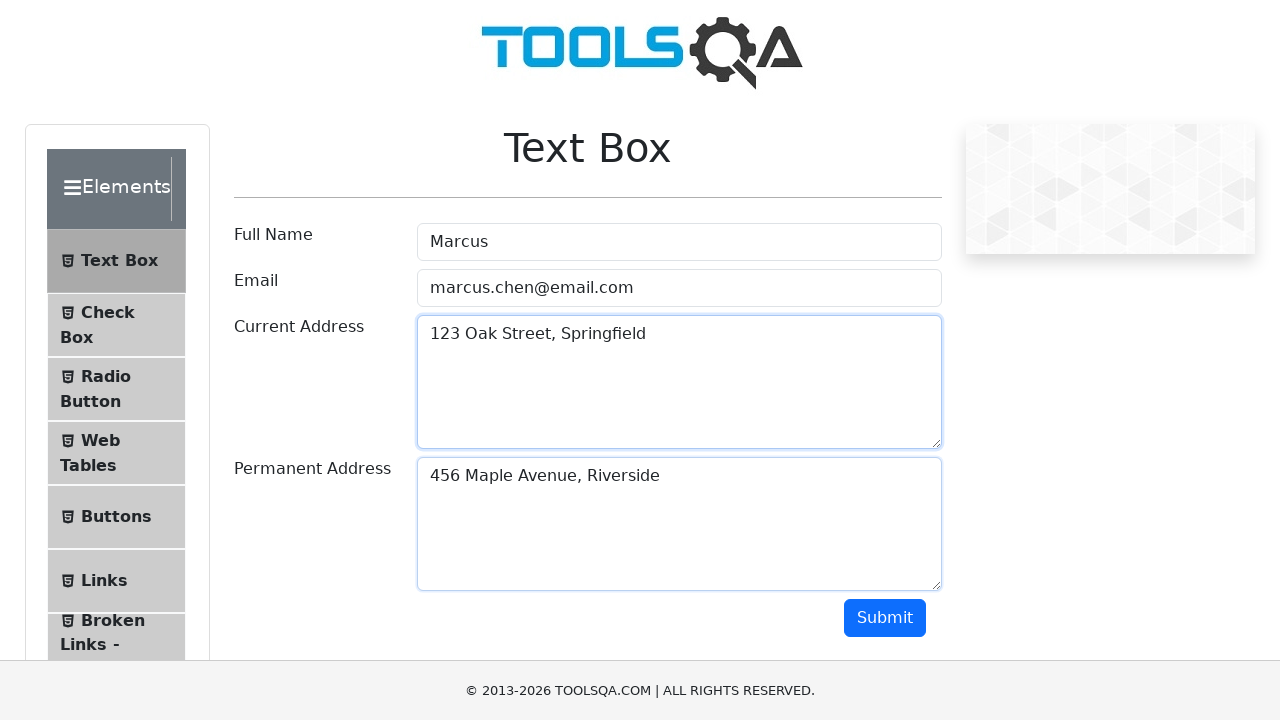

Clicked submit button at (885, 618) on button#submit
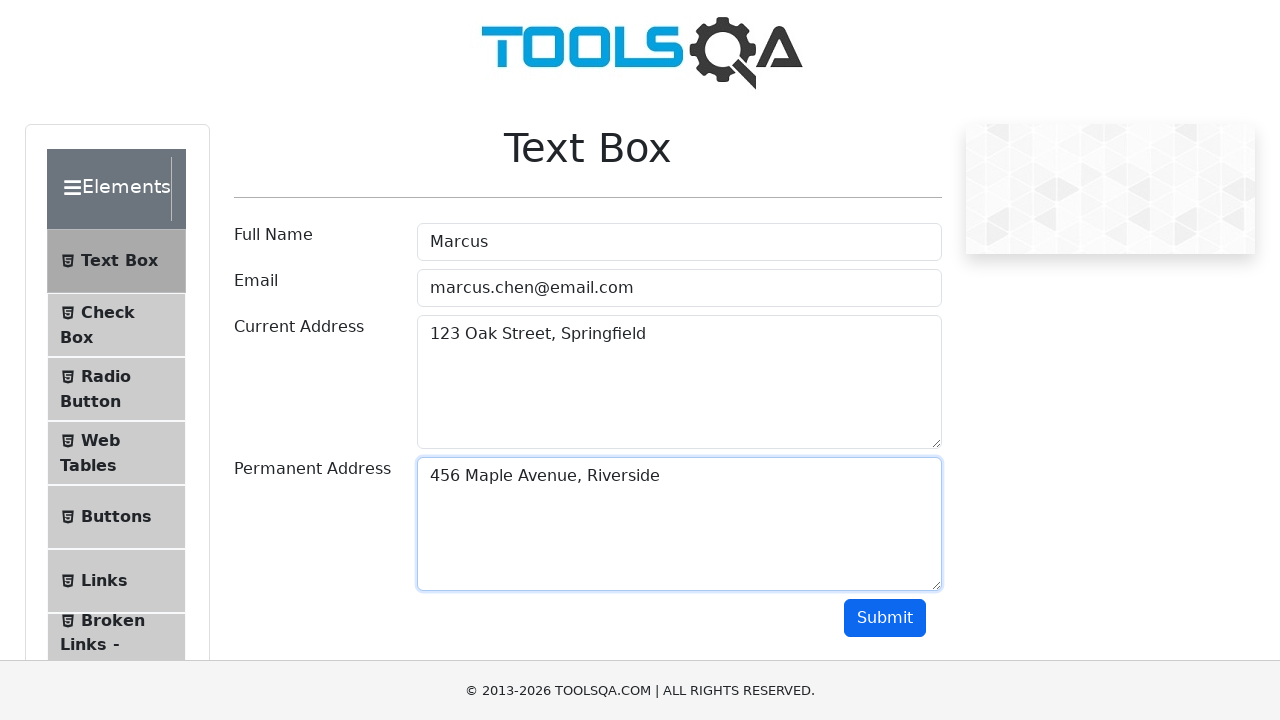

Form submission output appeared
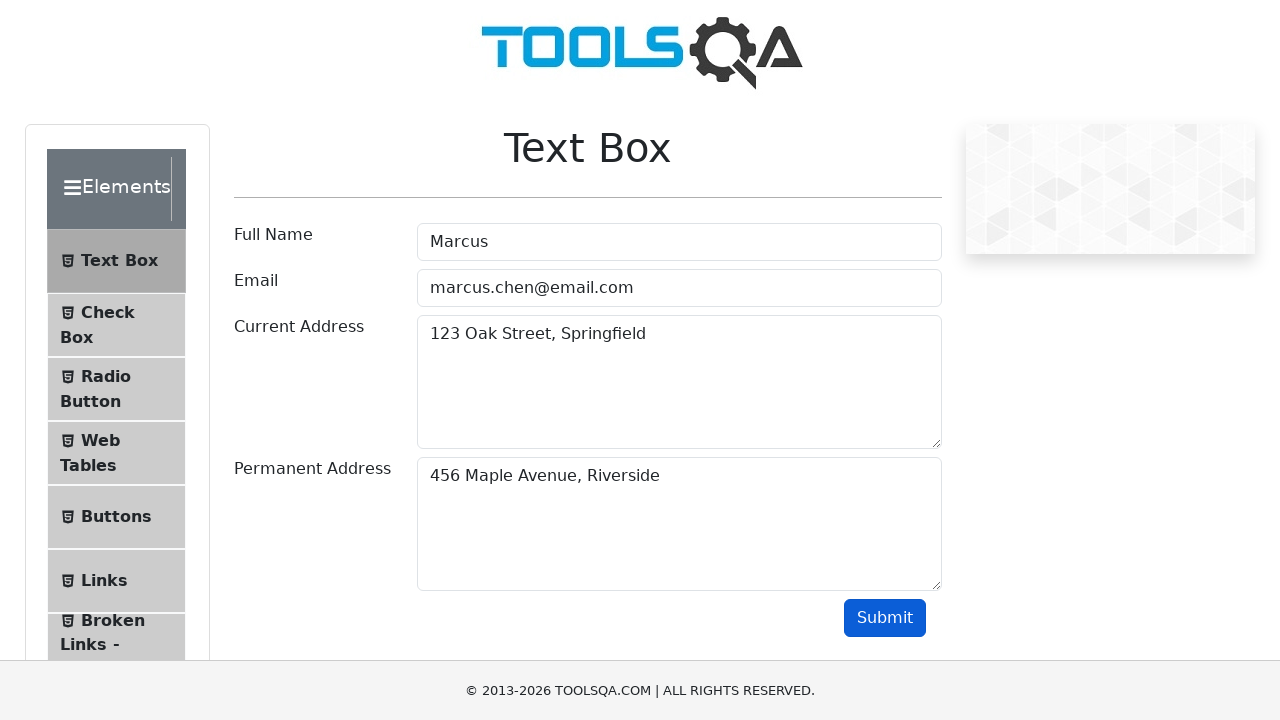

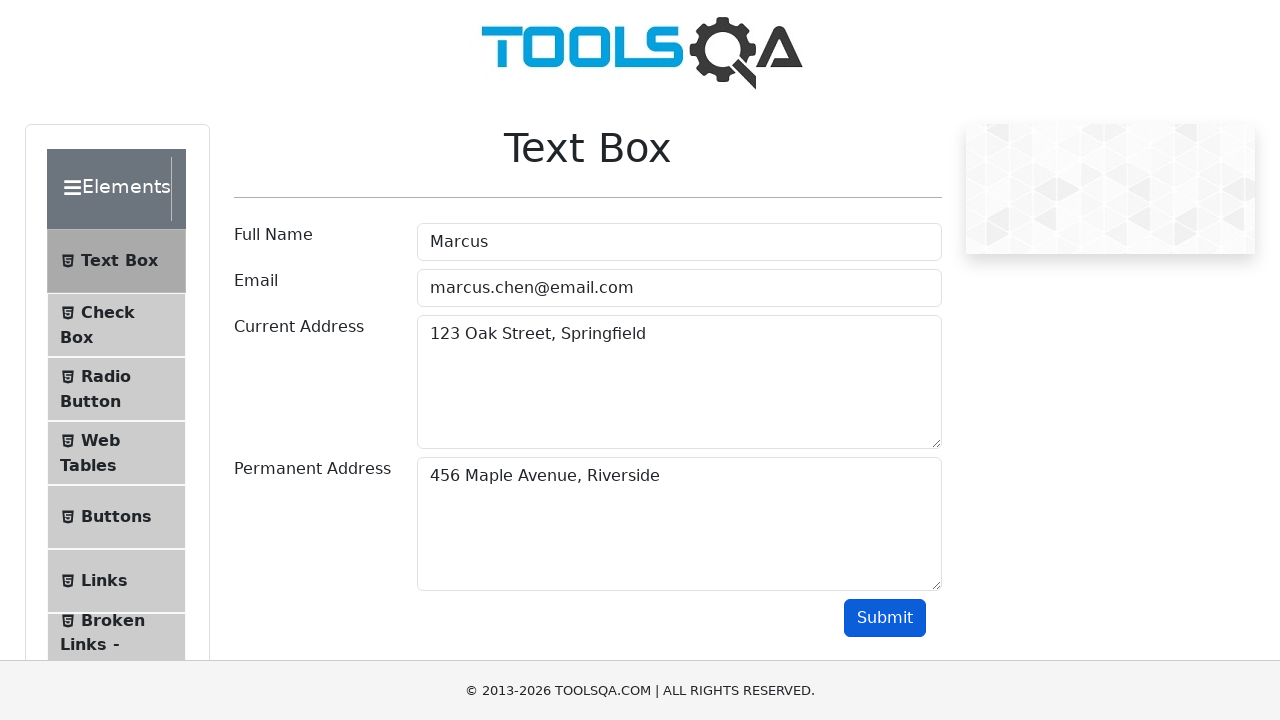